Tests interaction with an input field nested within shadow DOM elements by using JavaScript execution to access the shadow root

Starting URL: https://selectorshub.com/iframe-in-shadow-dom/

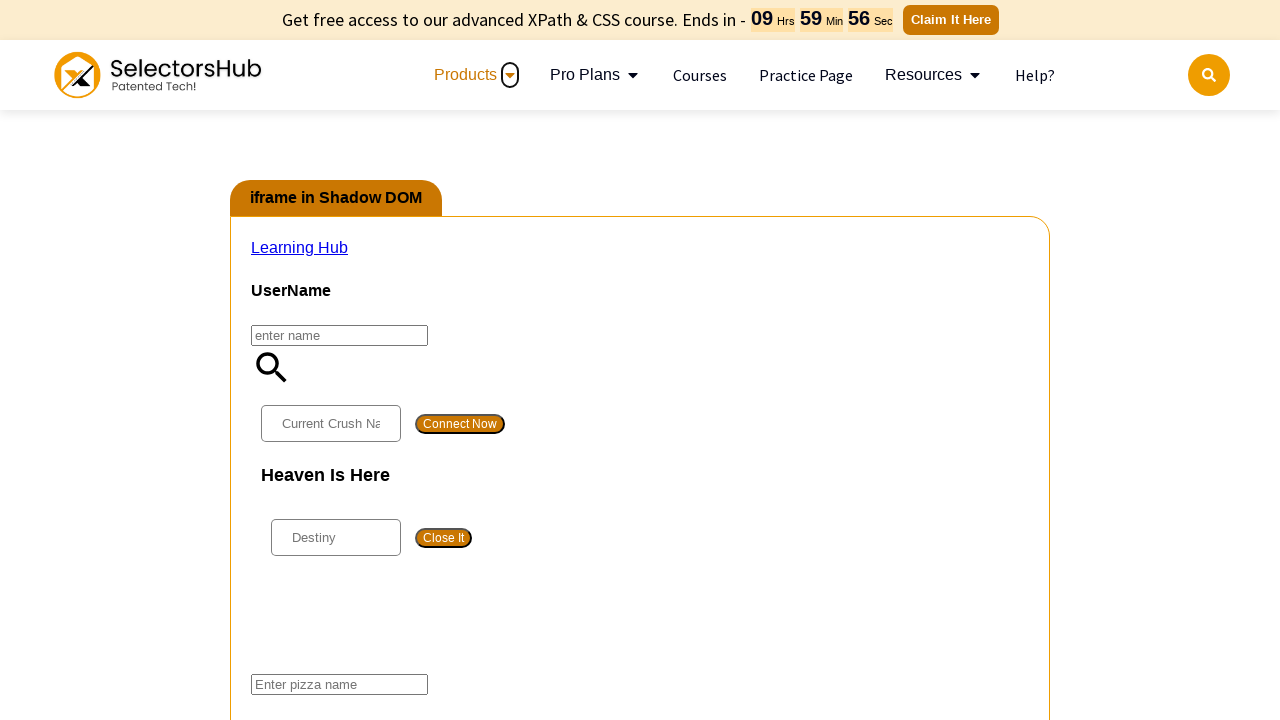

Waited 4 seconds for page to fully load
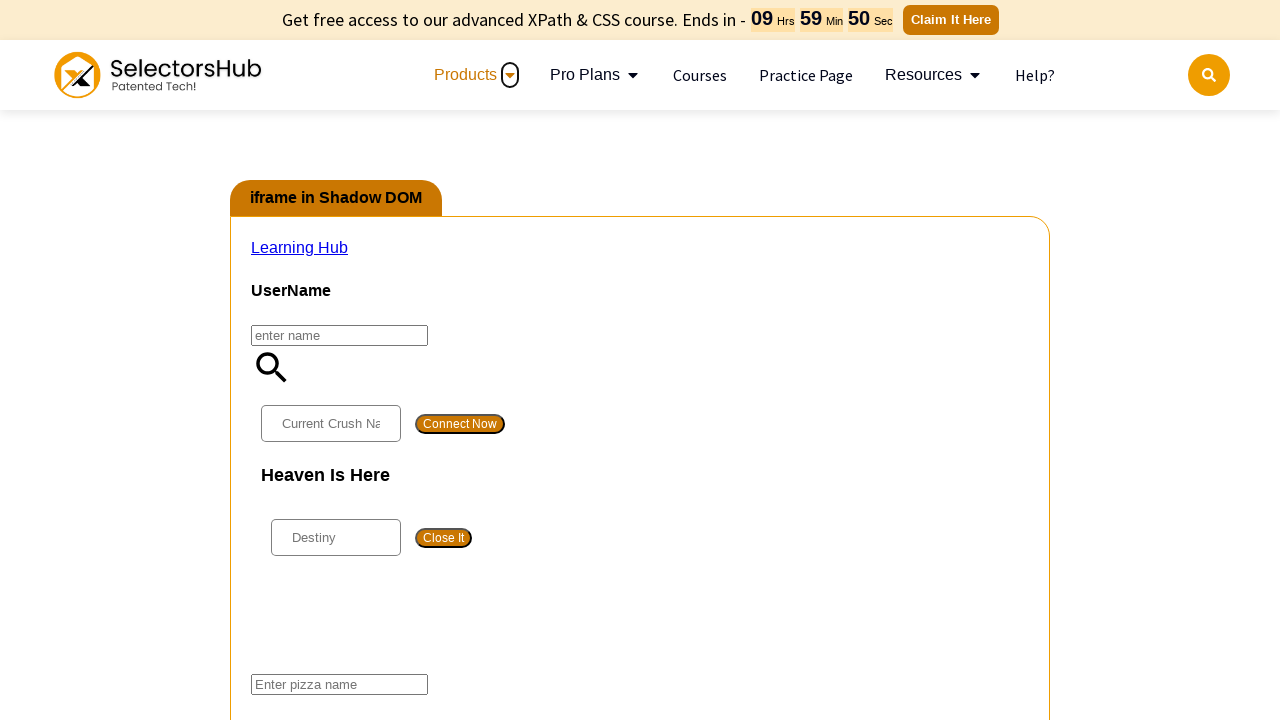

Retrieved pizza input field from nested shadow DOM elements
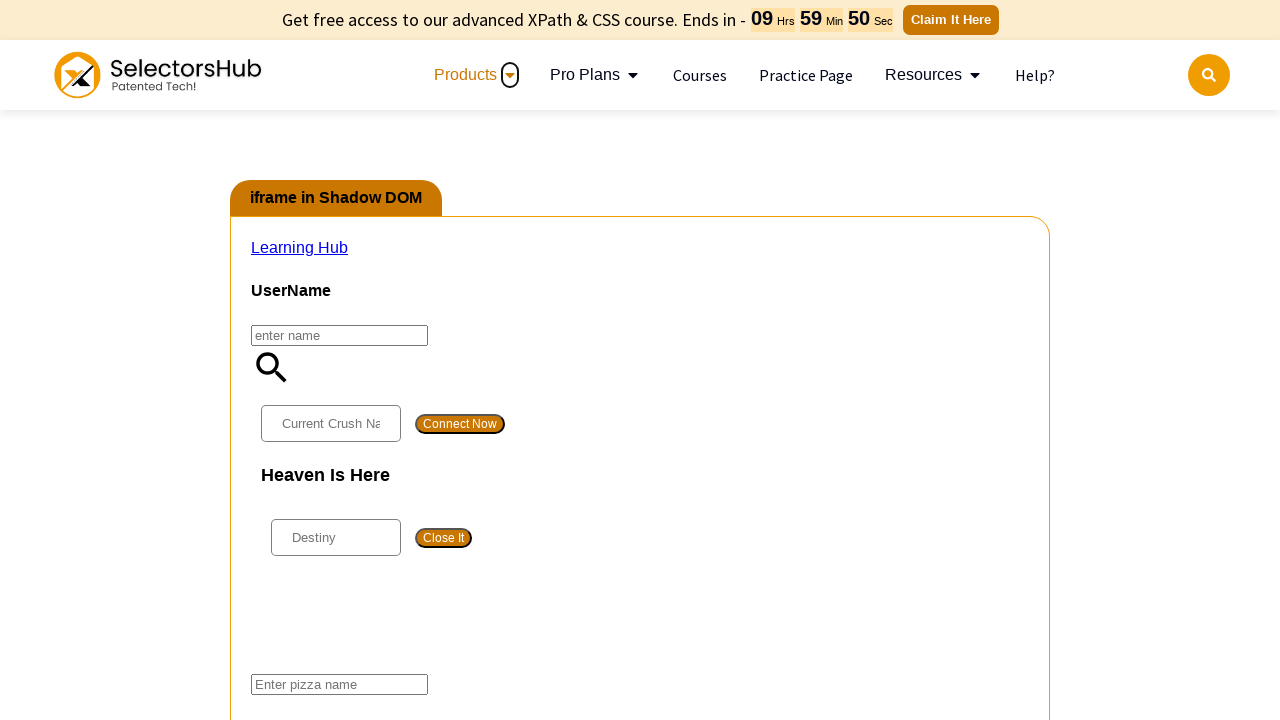

Filled pizza input field with 'Margerita Pizza'
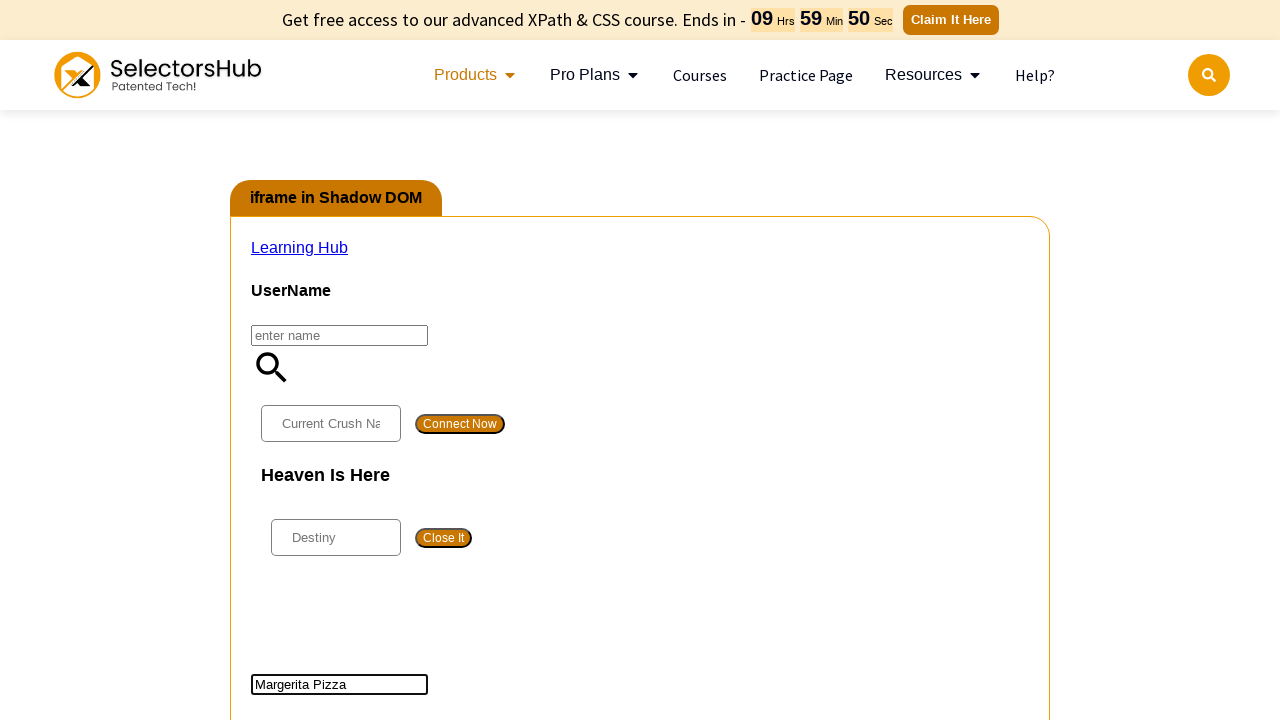

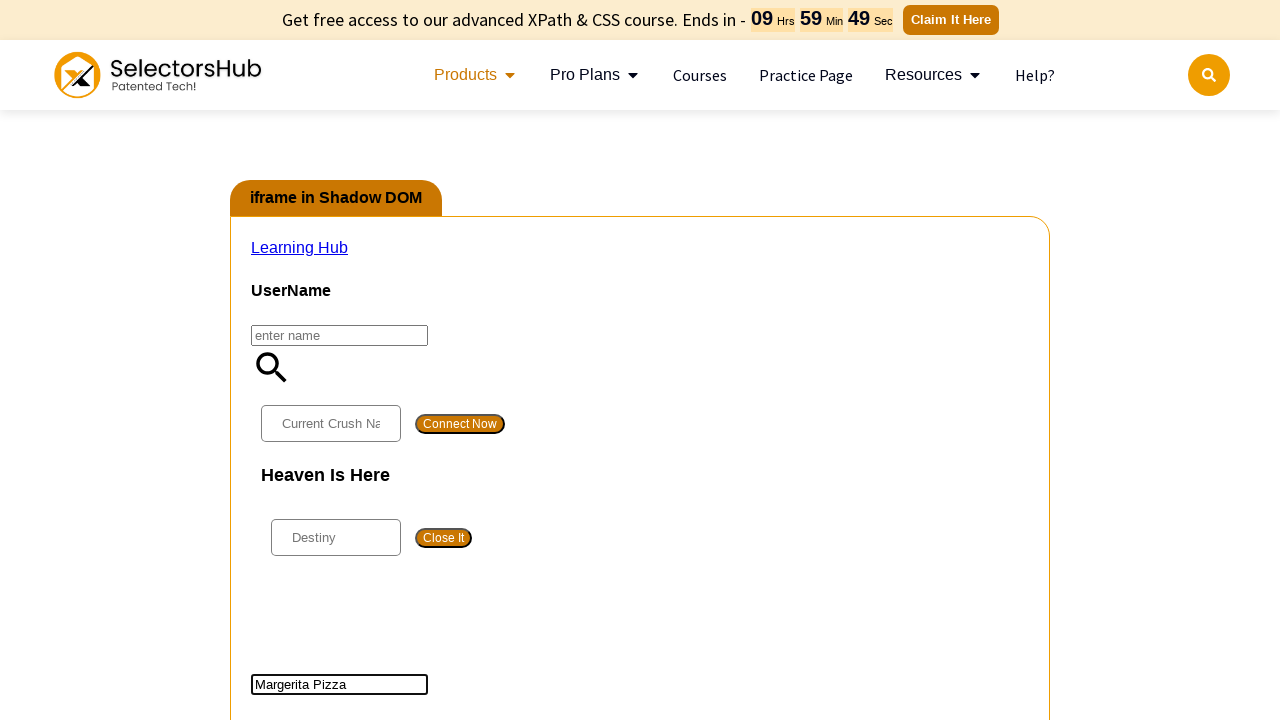